Performs a drag and drop action from box A to box B on a drag-and-drop demo page

Starting URL: https://crossbrowsertesting.github.io/drag-and-drop

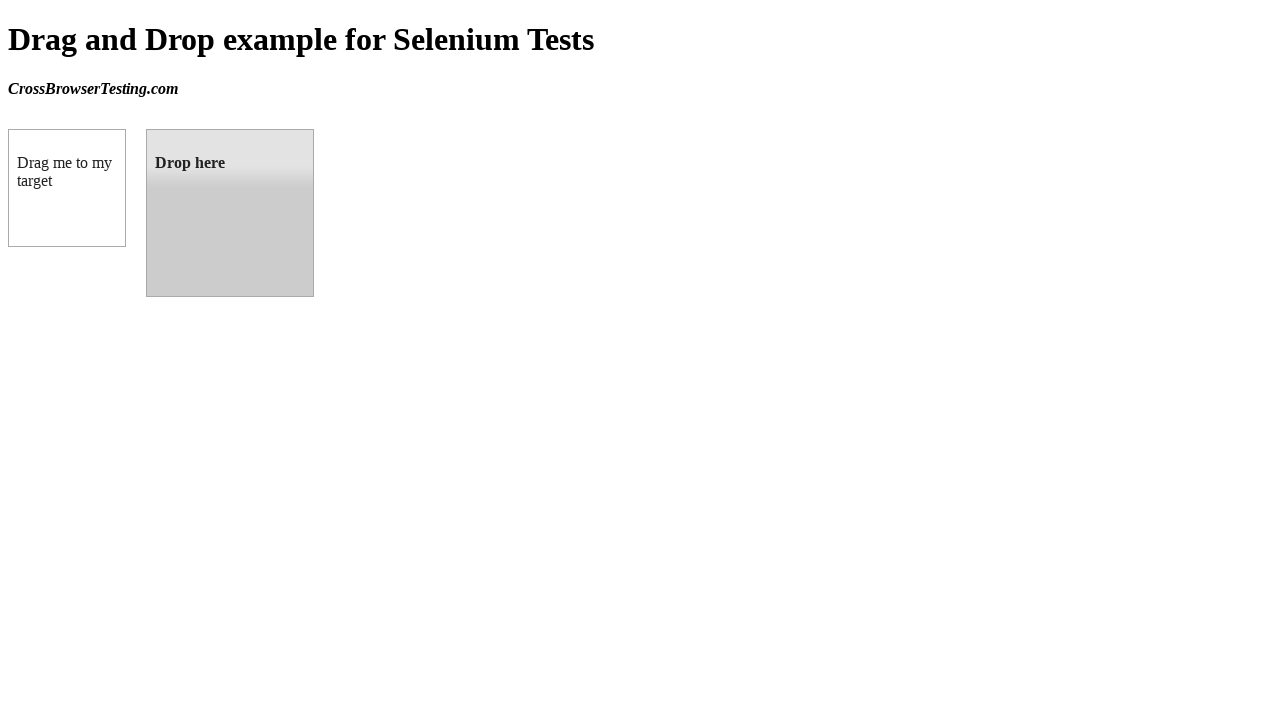

Navigated to drag-and-drop demo page
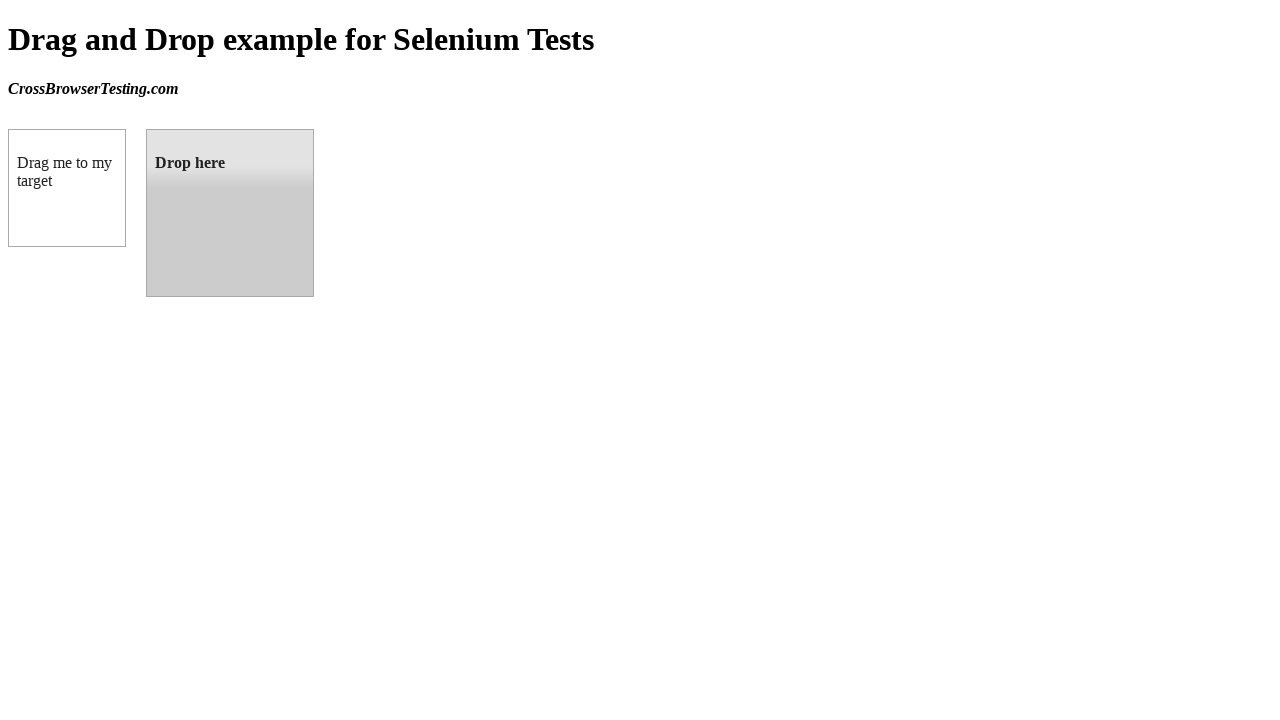

Located source element (box A)
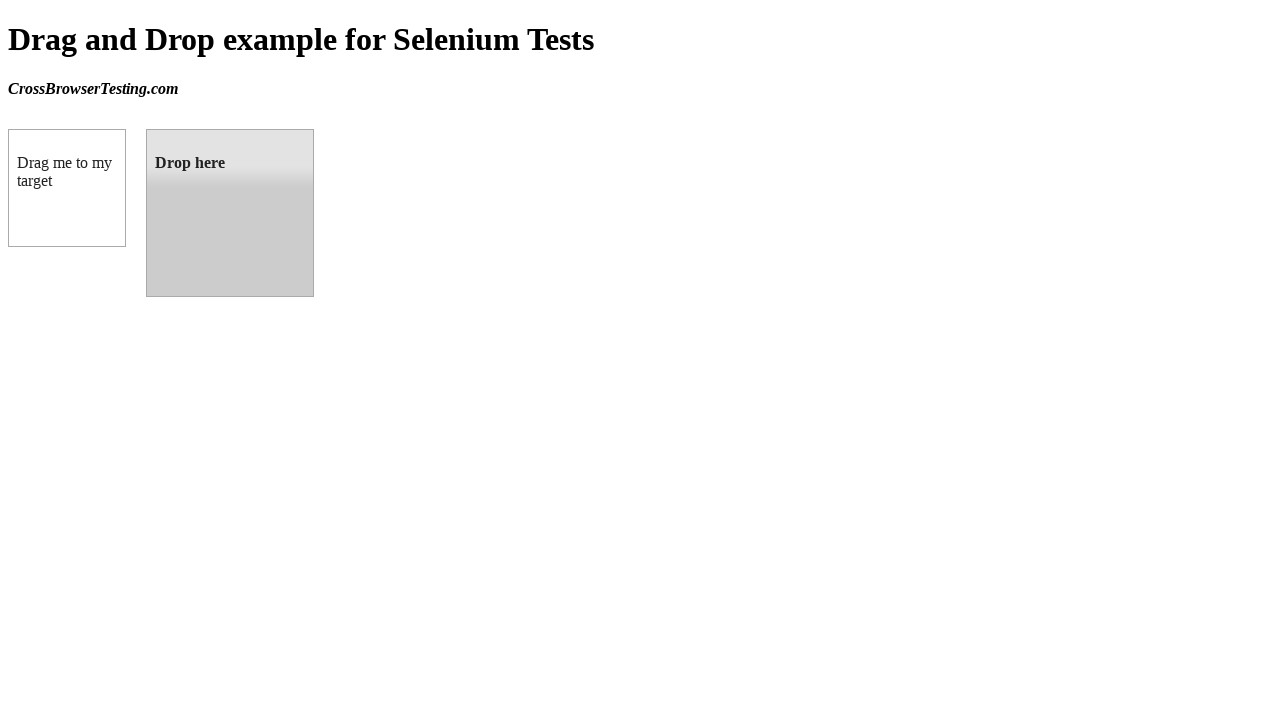

Located target element (box B)
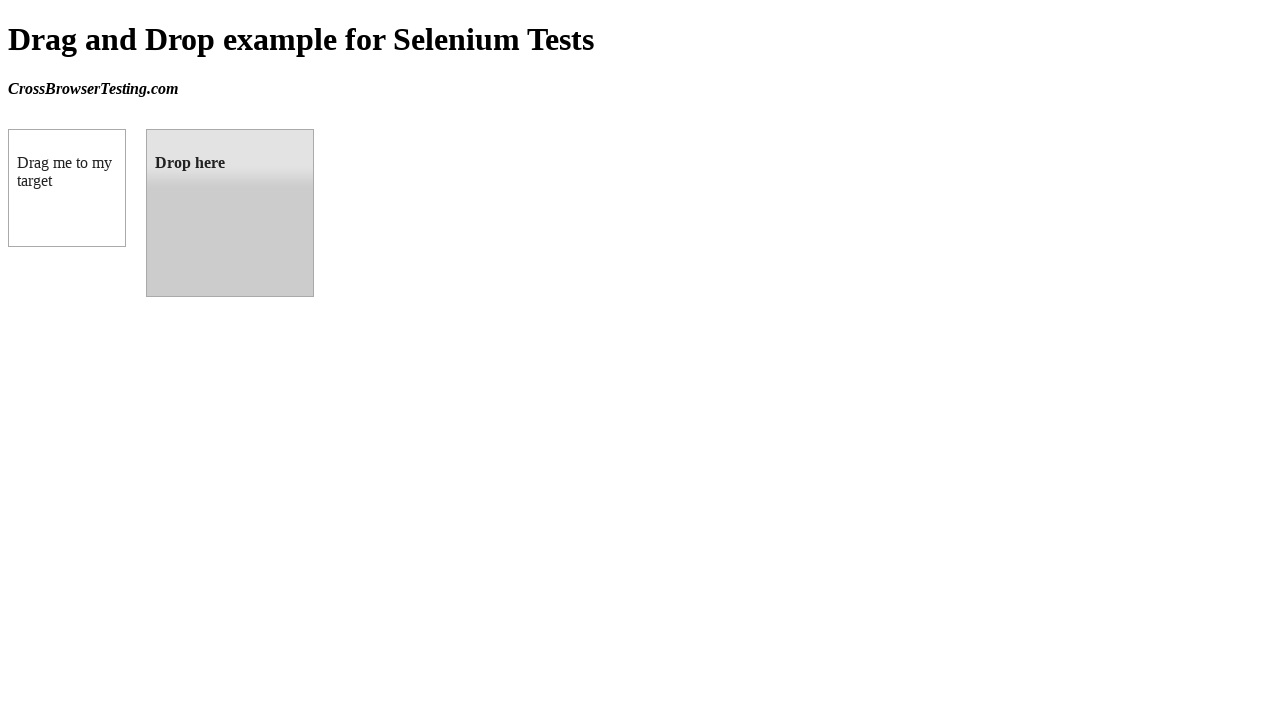

Dragged box A to box B at (230, 213)
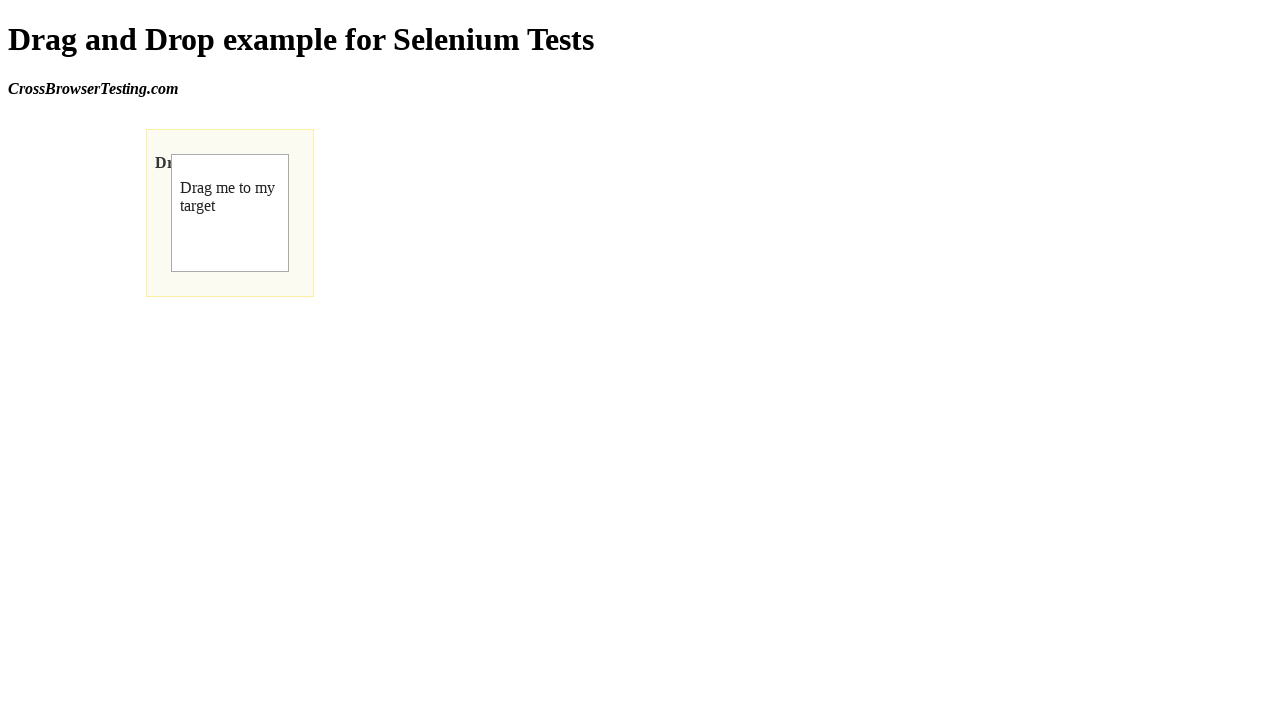

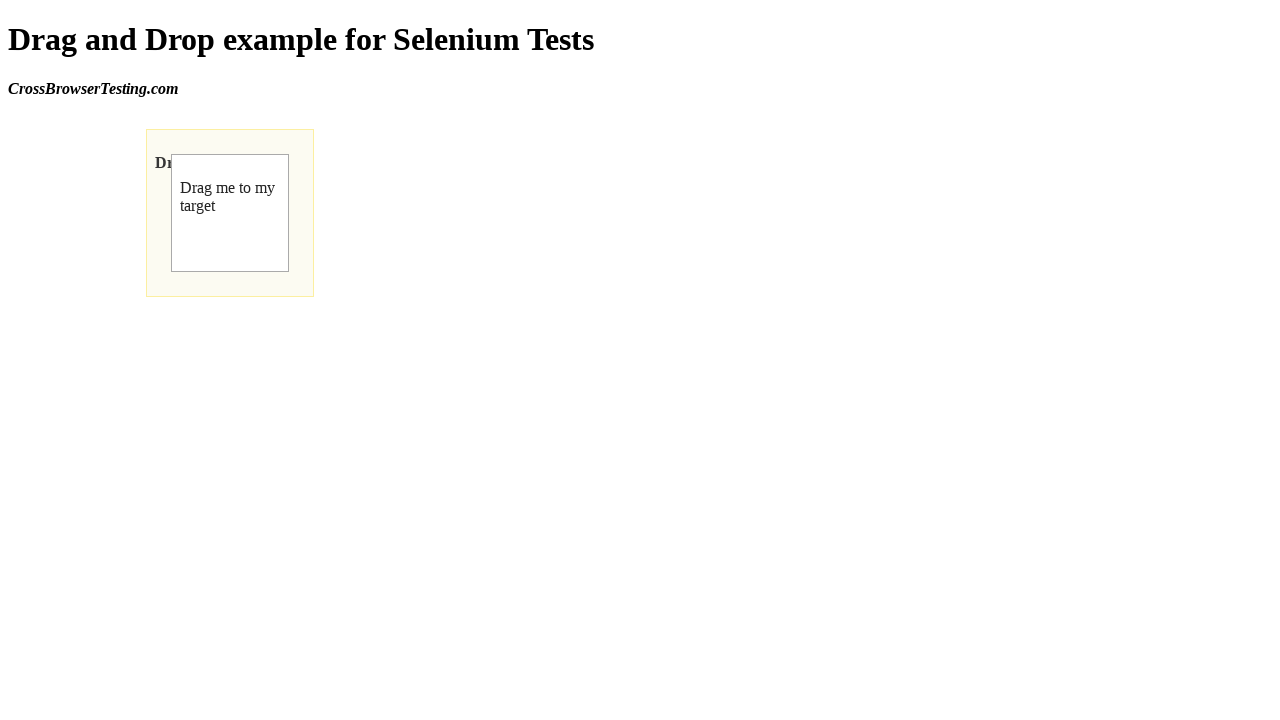